Attempts to interact with a non-existent element to demonstrate NoSuchElementException

Starting URL: https://demoqa.com/text-box

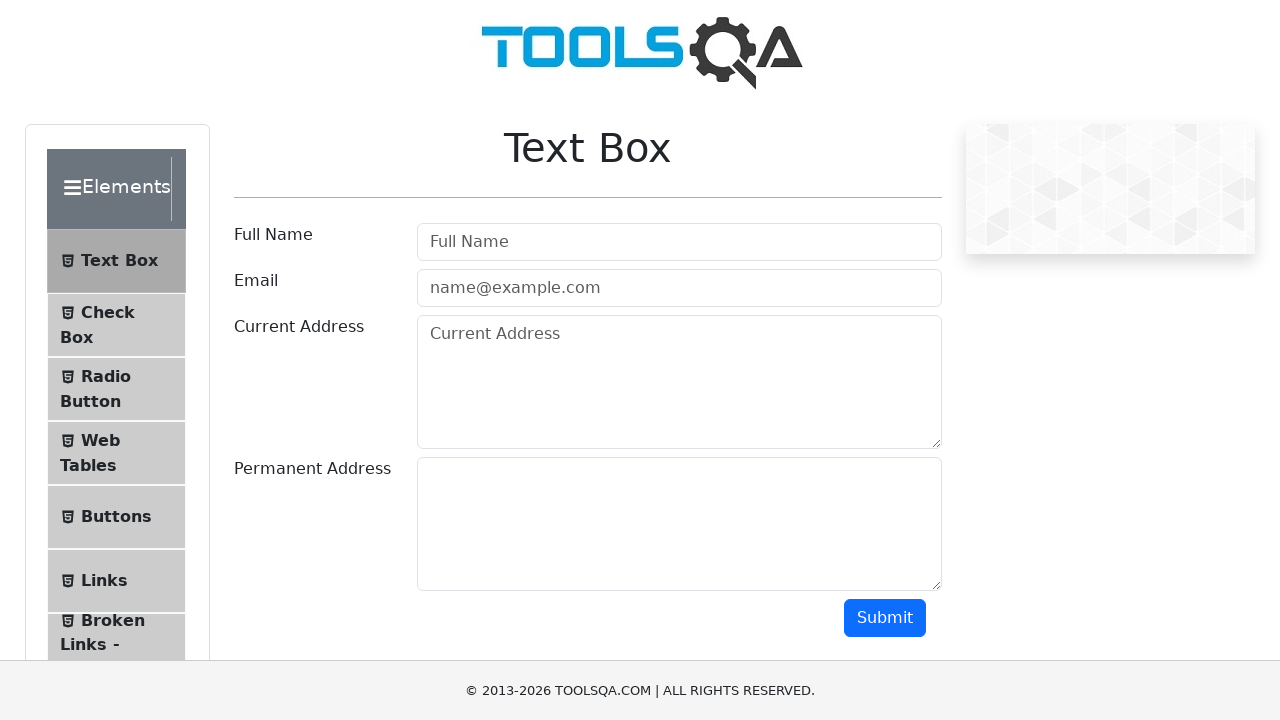

Navigated to https://demoqa.com/text-box
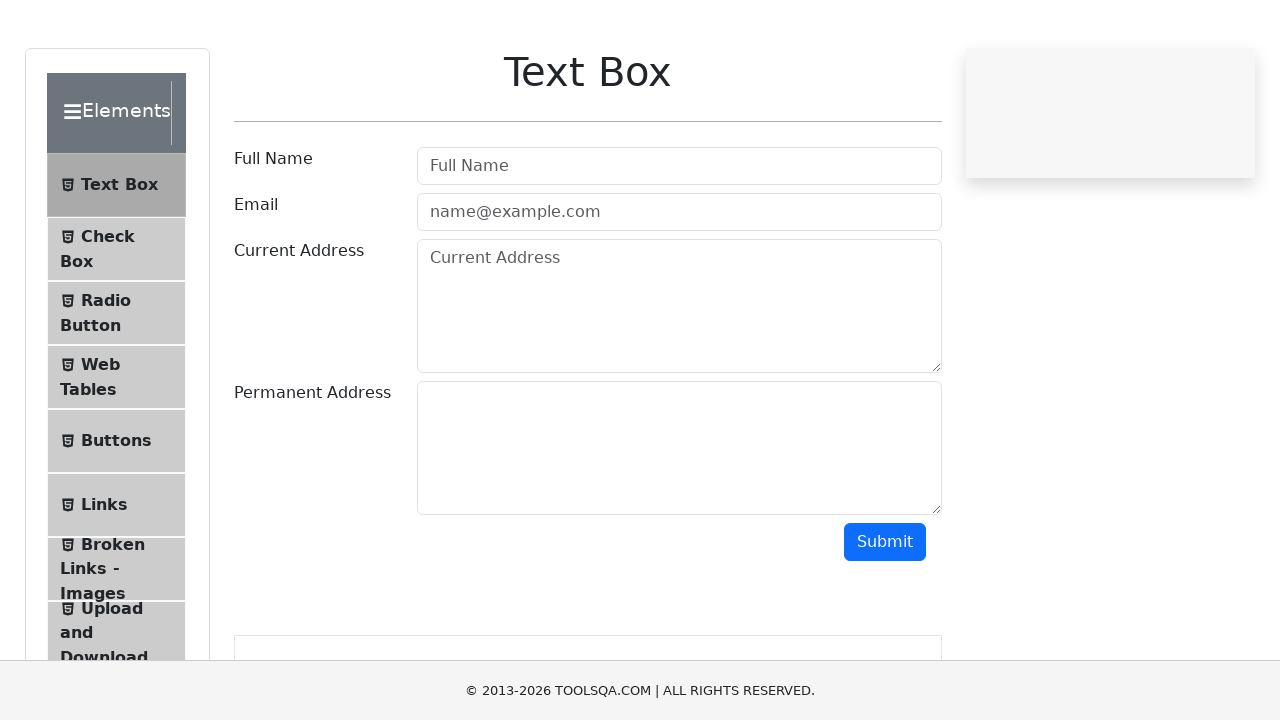

Exception caught when attempting to interact with non-existent element #userName1 on #userName1
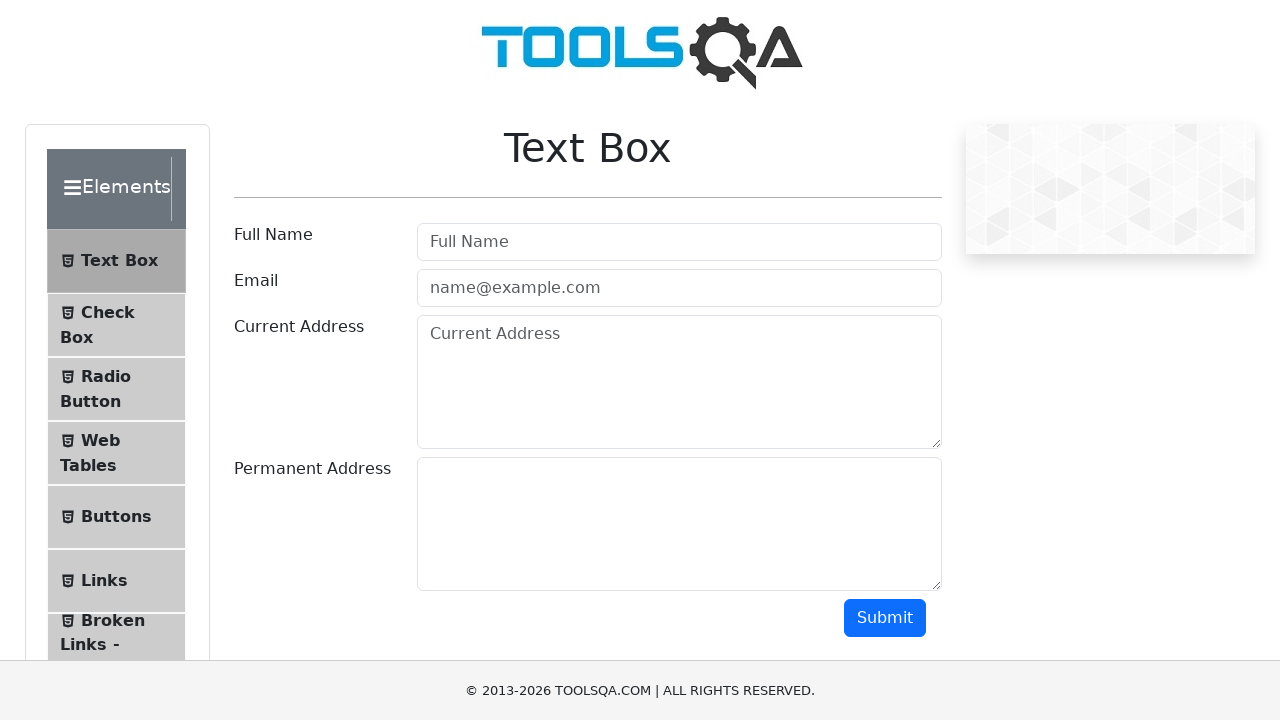

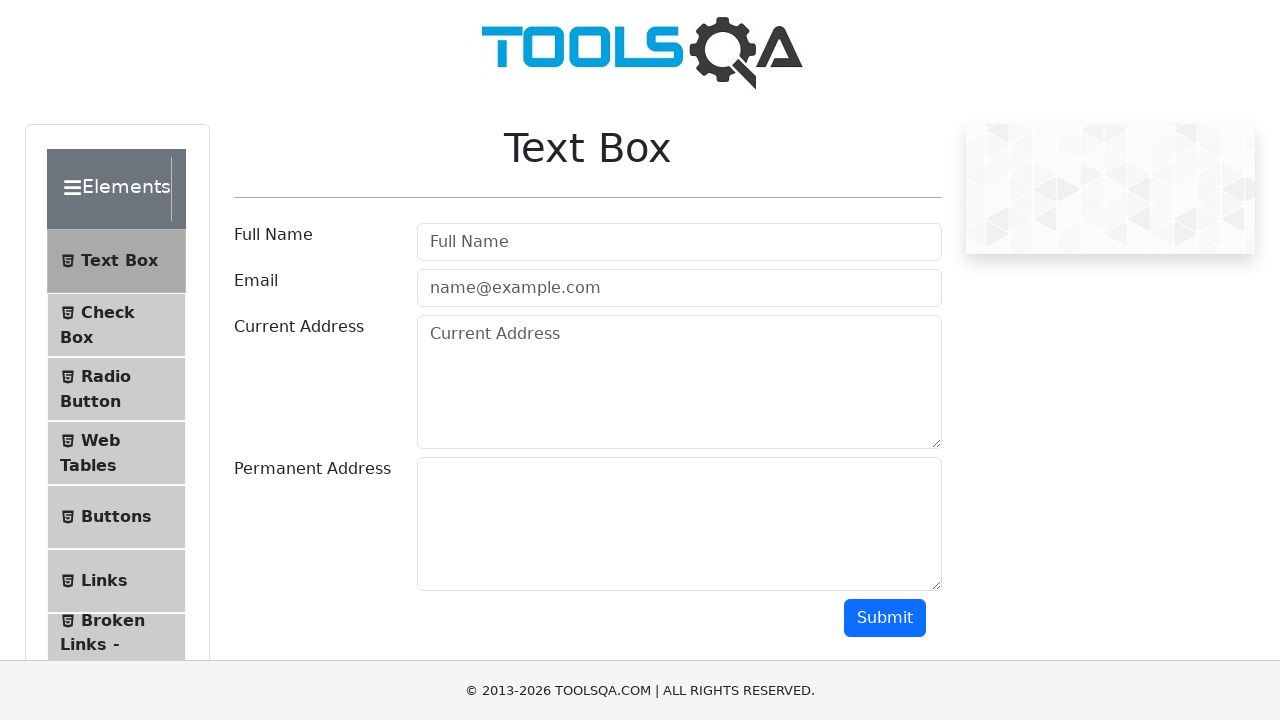